Tests W3Schools iframe functionality by clicking "Try it Yourself" link, switching to the new window, then switching to an iframe and clicking a "Try it" button to trigger a JavaScript popup

Starting URL: https://www.w3schools.com/js/js_popup.asp

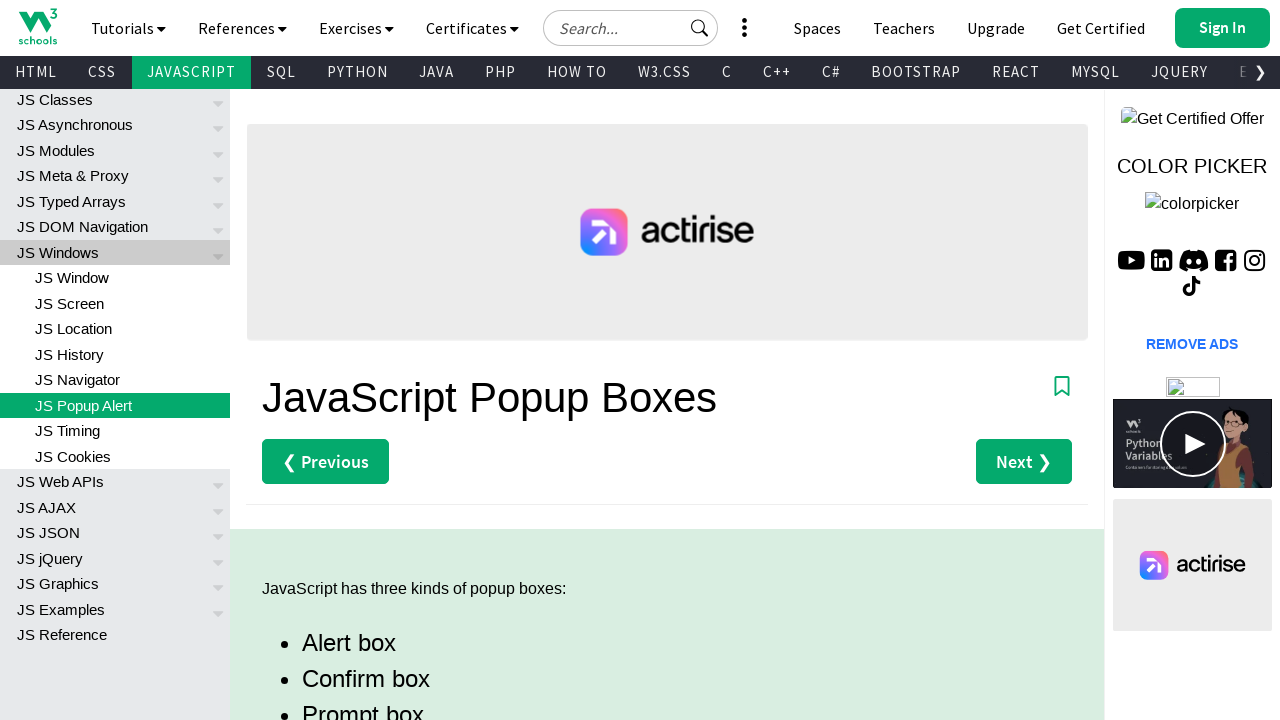

Clicked the first 'Try it Yourself' link at (334, 360) on (//a[text()='Try it Yourself »'])[1]
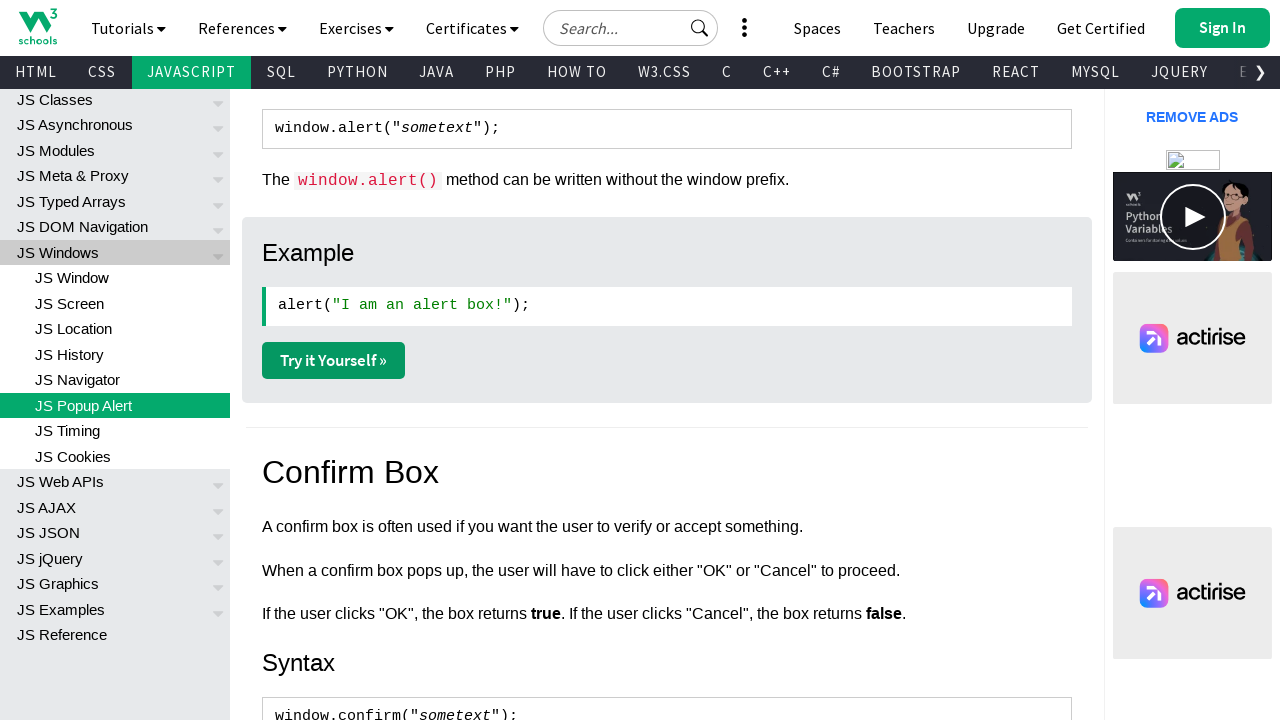

Clicked 'Try it Yourself' link and new page opened at (334, 360) on (//a[text()='Try it Yourself »'])[1]
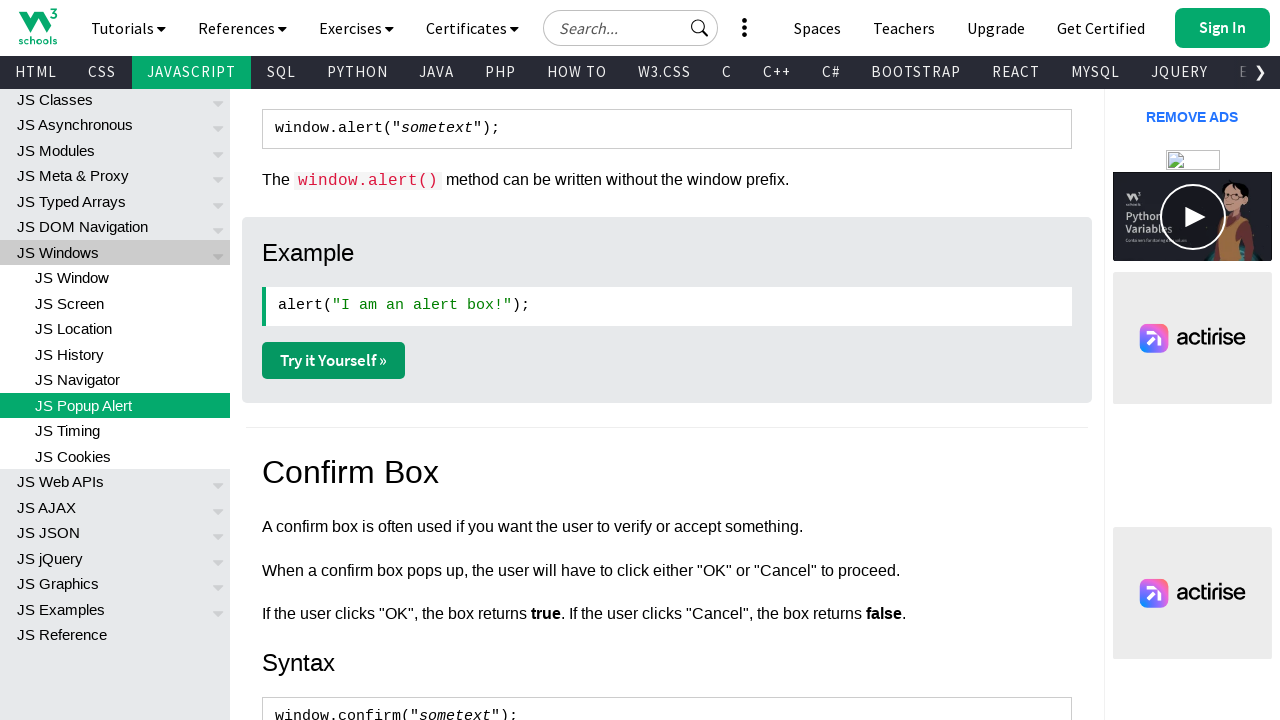

New page finished loading
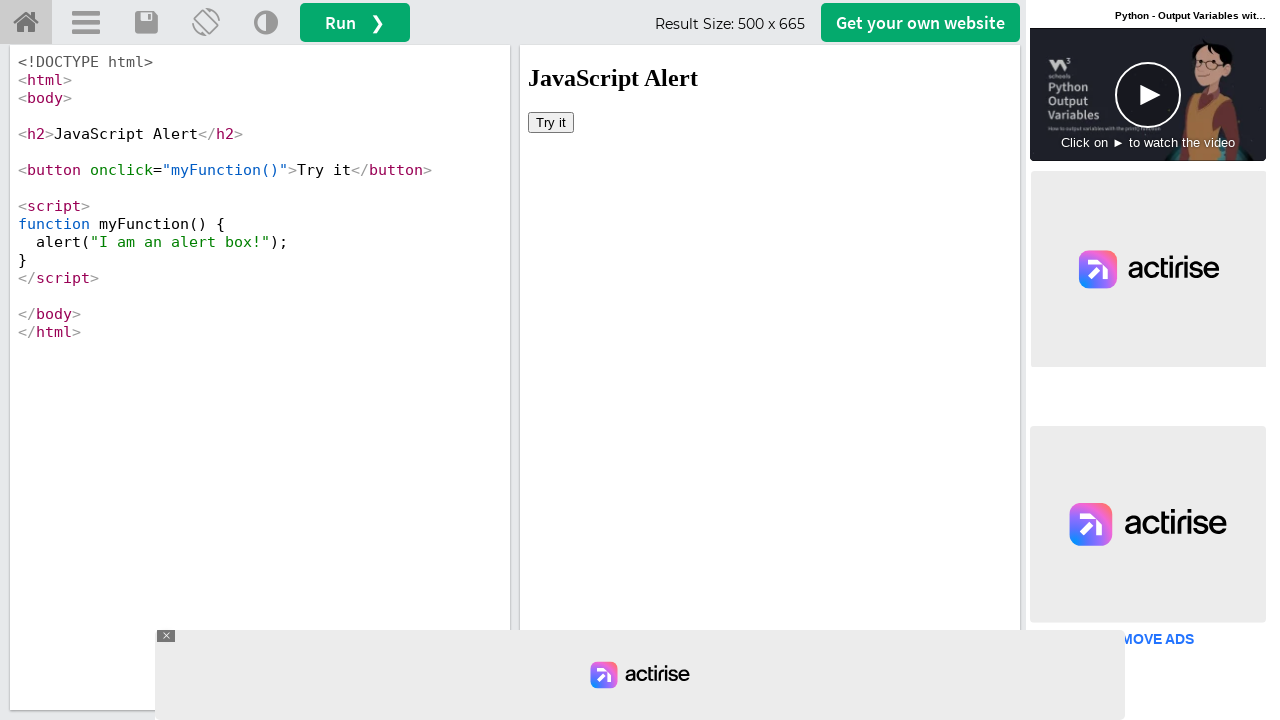

Located iframe with id 'iframeResult'
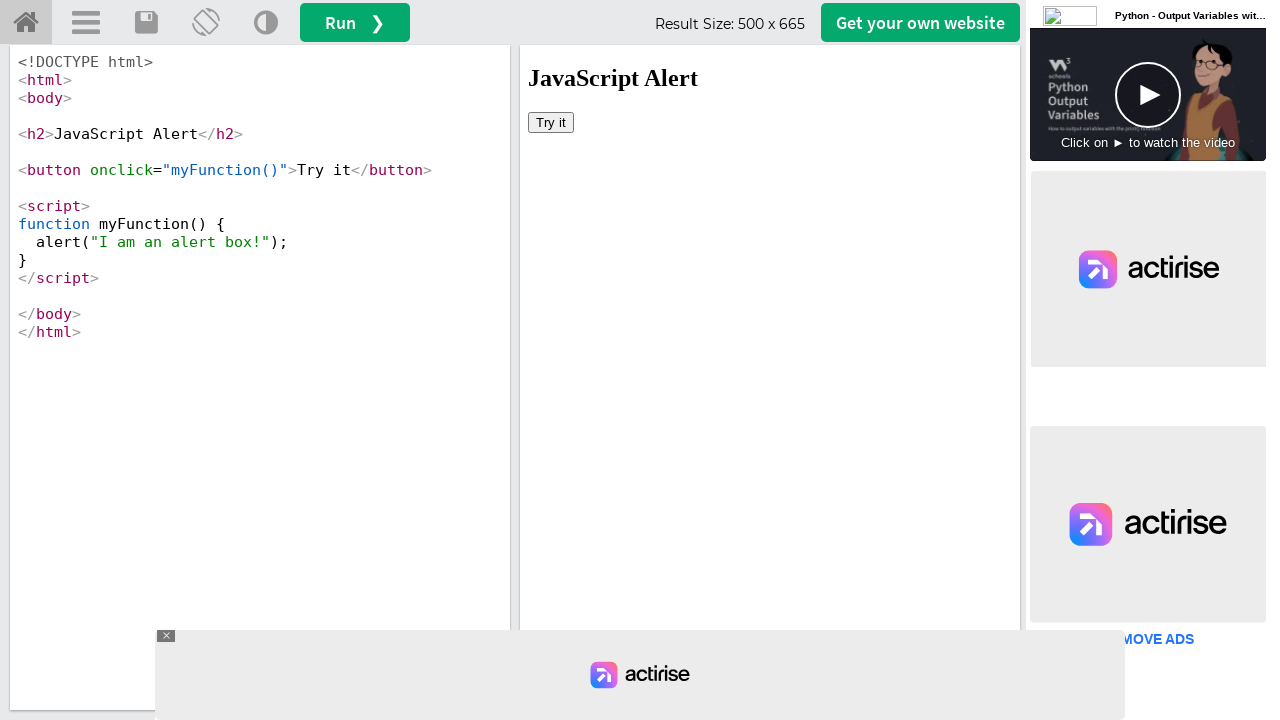

Clicked 'Try it' button inside the iframe at (551, 122) on #iframeResult >> internal:control=enter-frame >> xpath=//button[text()='Try it']
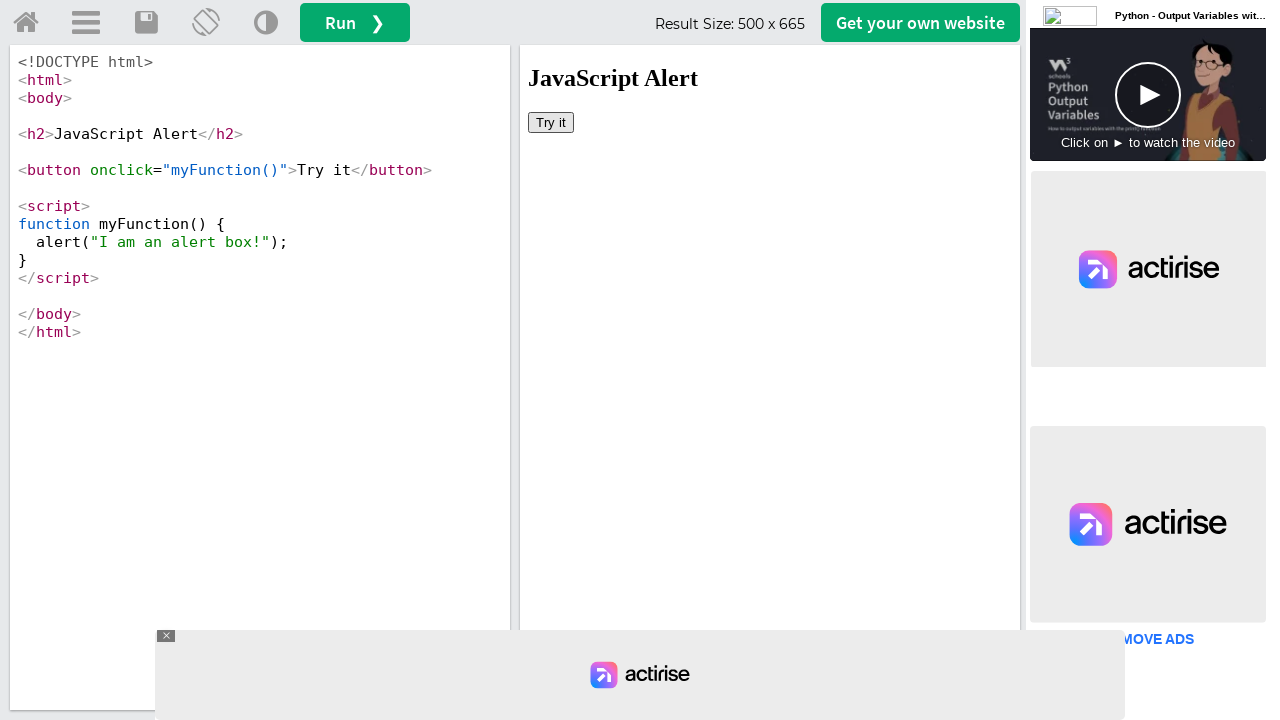

Set up dialog handler to accept JavaScript popup
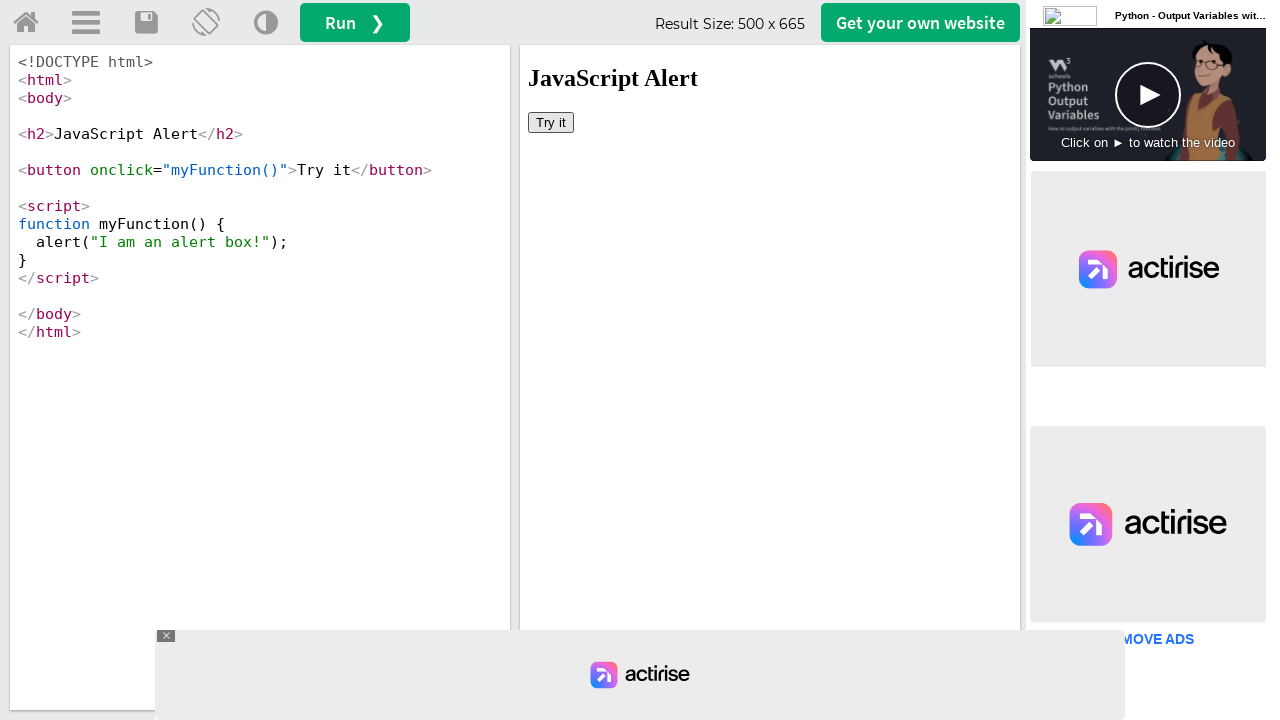

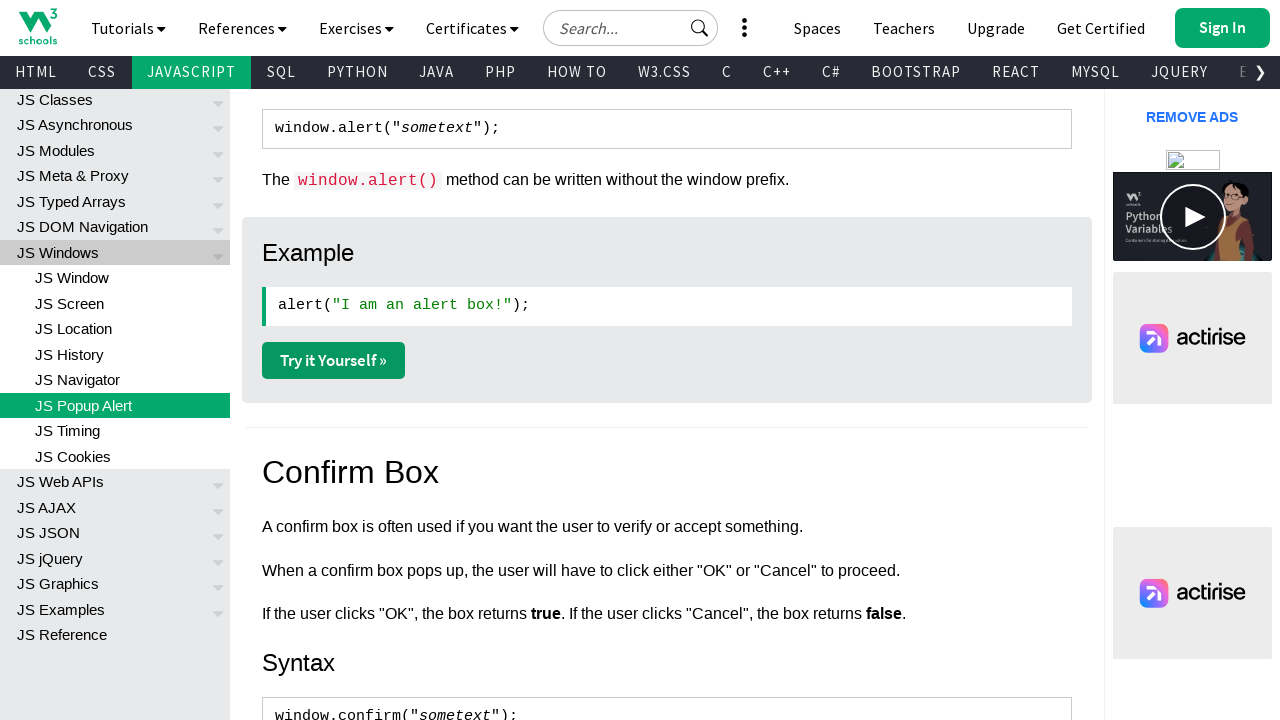